Tests dynamic control visibility by toggling a checkbox element and verifying its display state

Starting URL: https://training-support.net/webelements/dynamic-controls

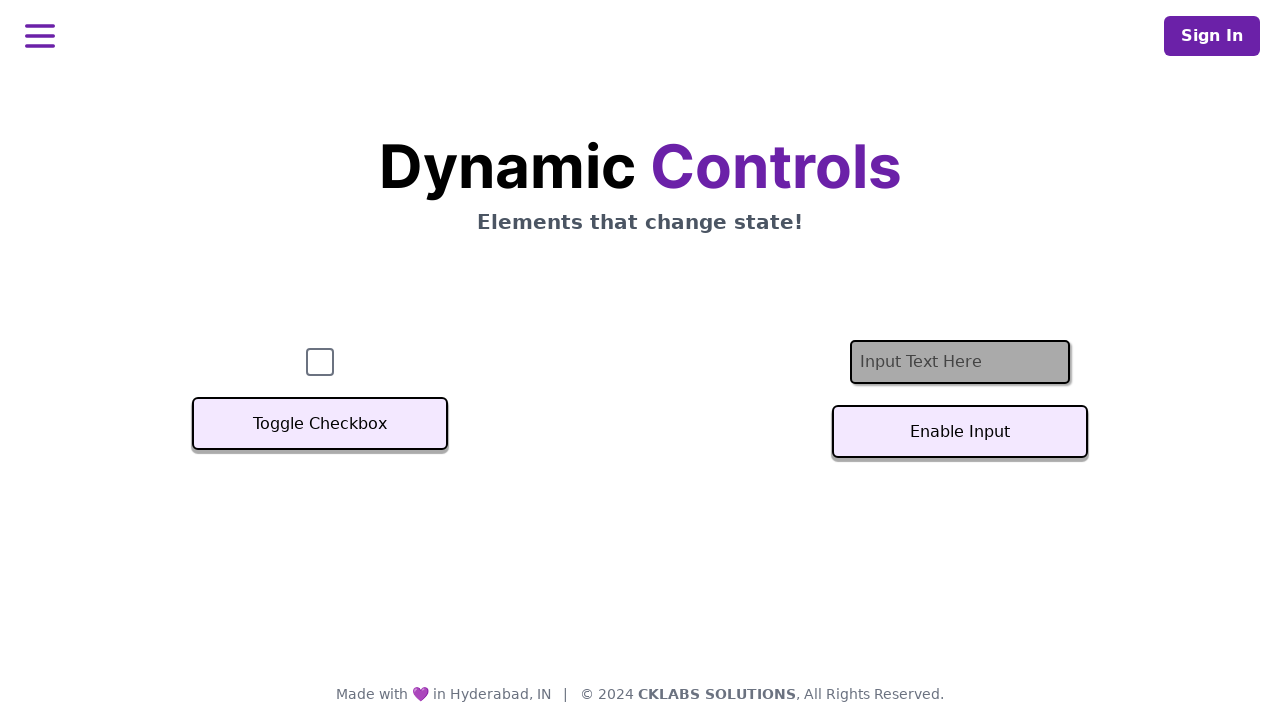

Located checkbox element with id 'checkbox'
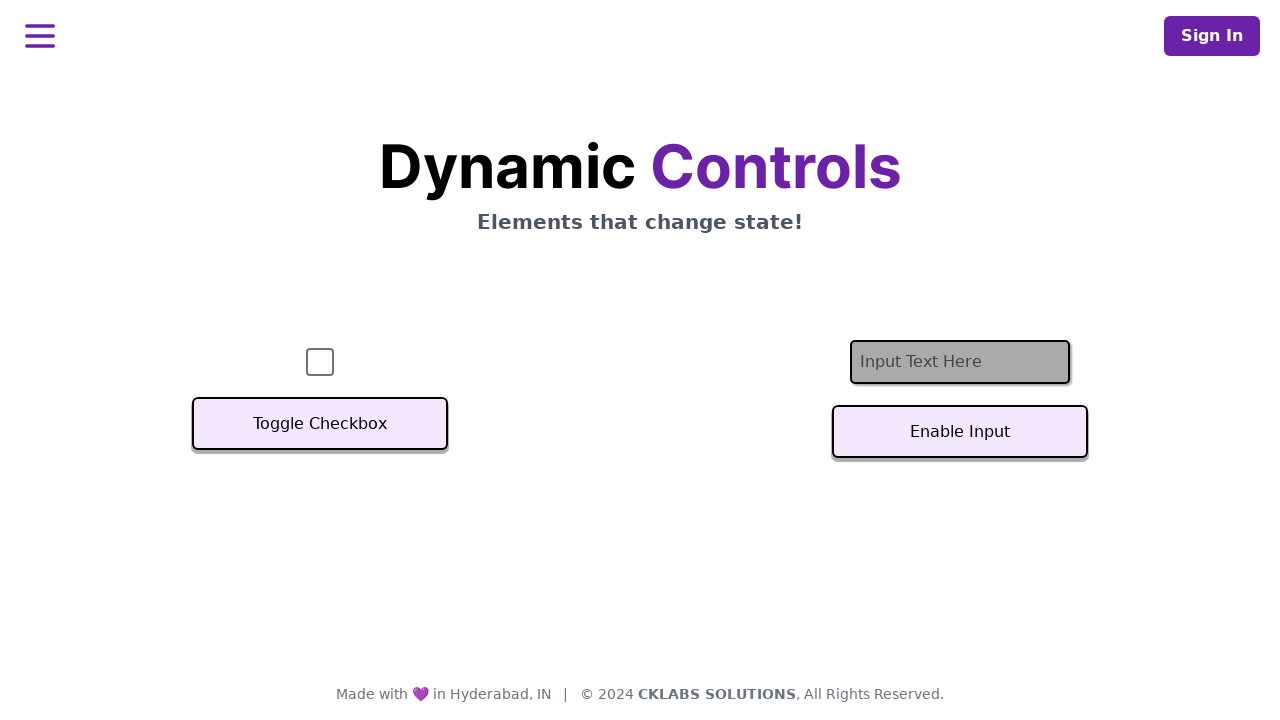

Checked initial checkbox visibility: True
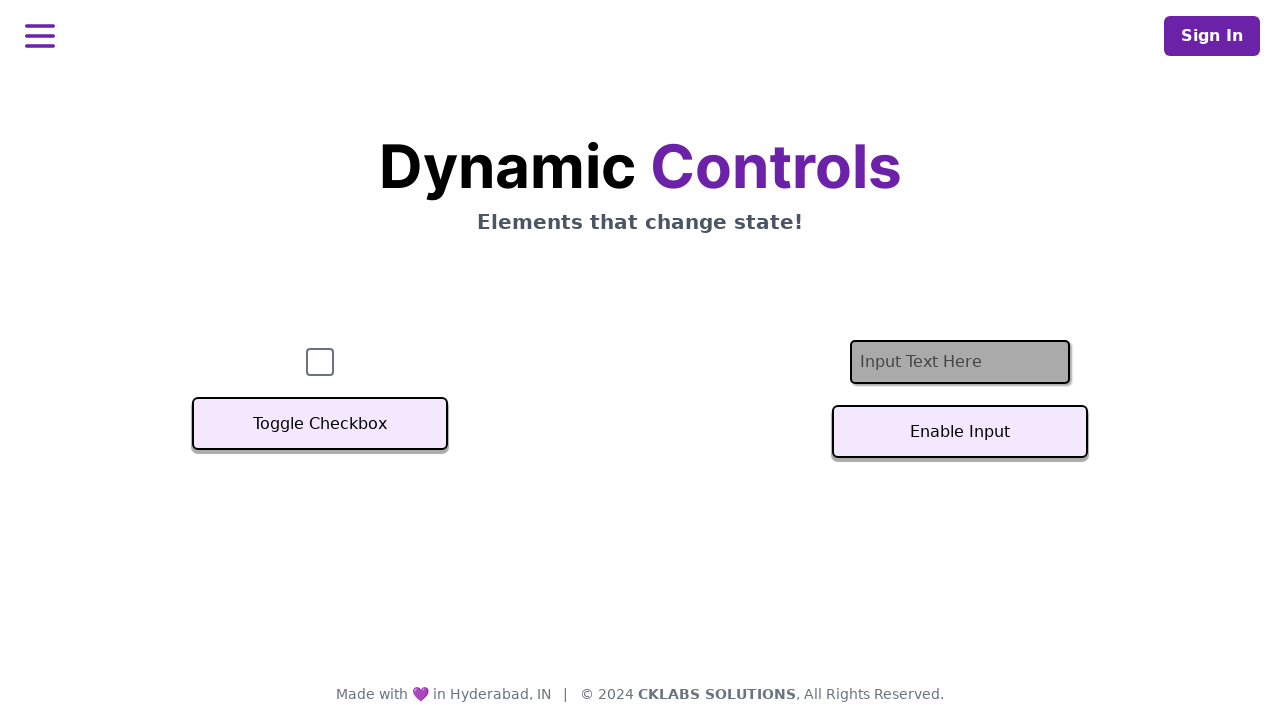

Clicked toggle button to change checkbox visibility at (320, 424) on xpath=//button[contains(text(),'Toggle Checkbox')]
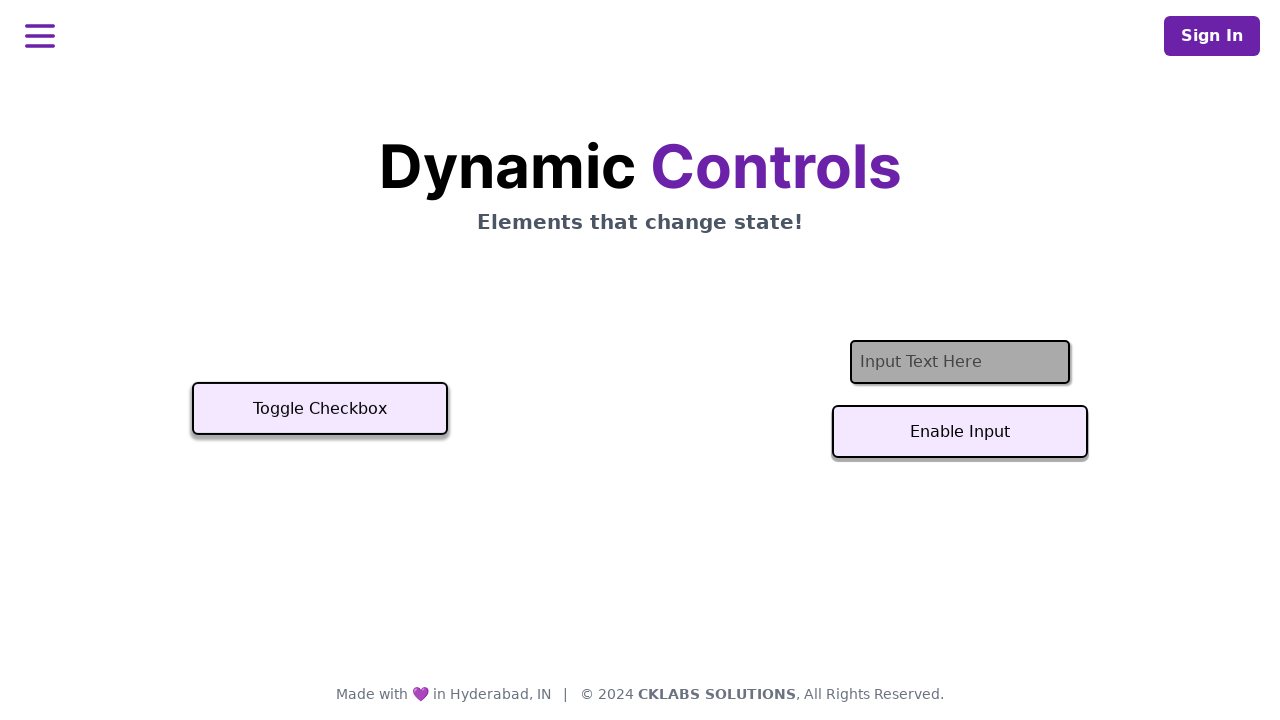

Checked checkbox visibility after toggle: False
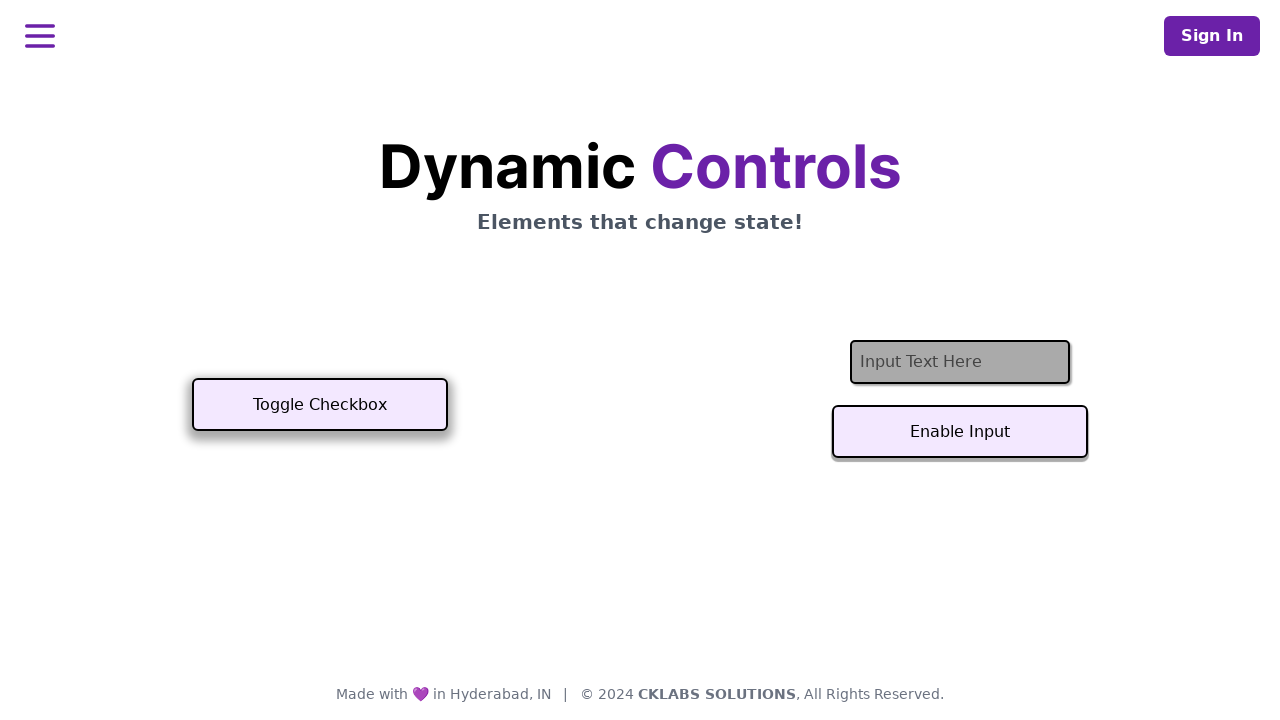

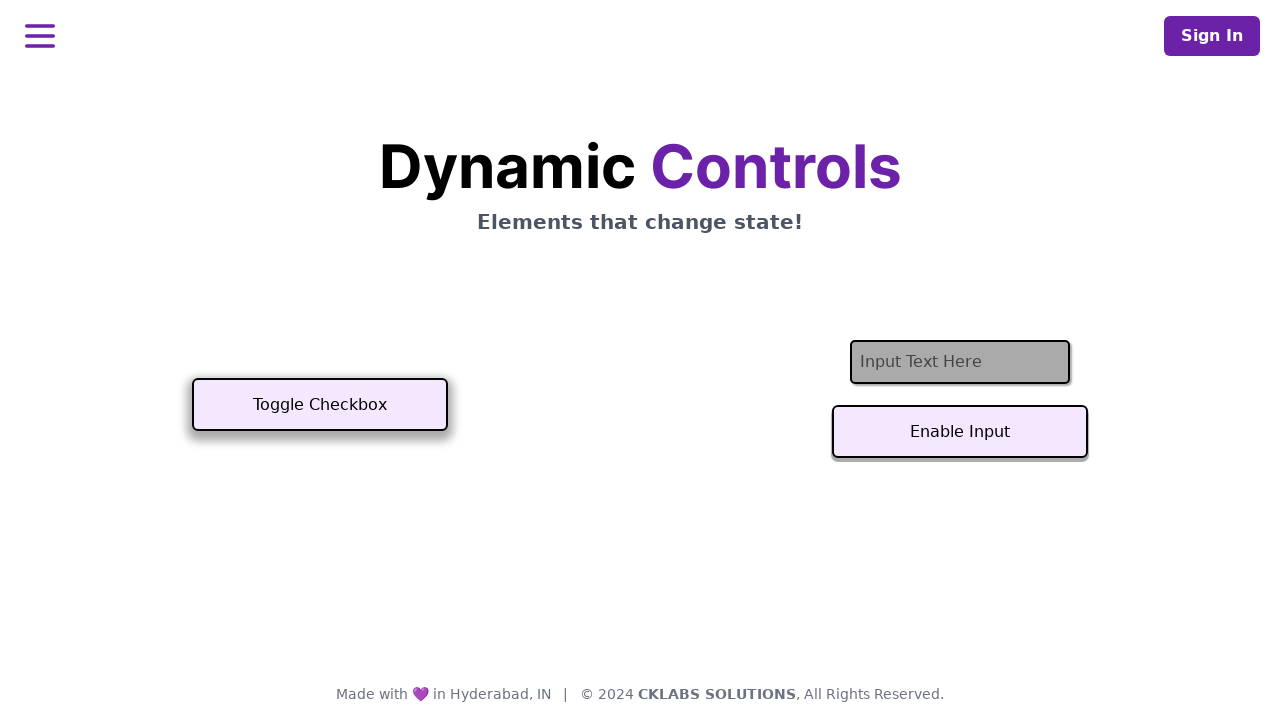